Tests login form with element highlighting by filling email and password fields

Starting URL: https://naveenautomationlabs.com/opencart/index.php?route=account/login

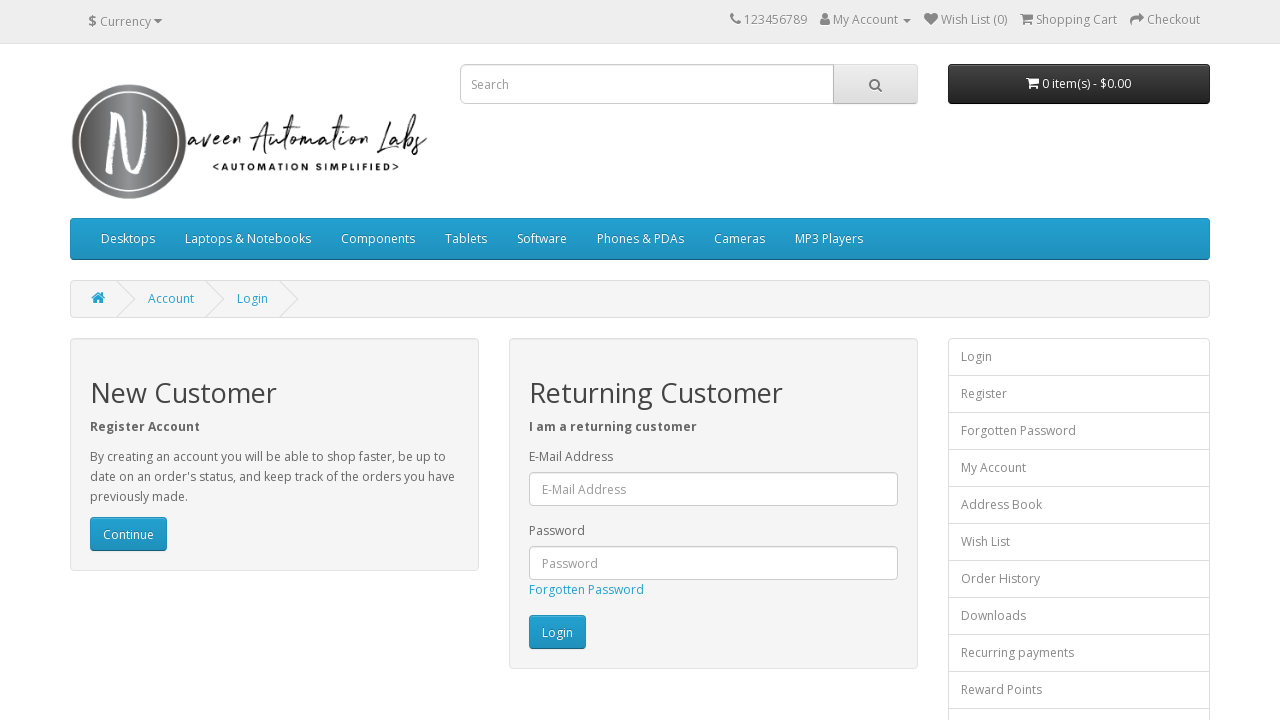

Filled email field with 'user@test.com' on #input-email
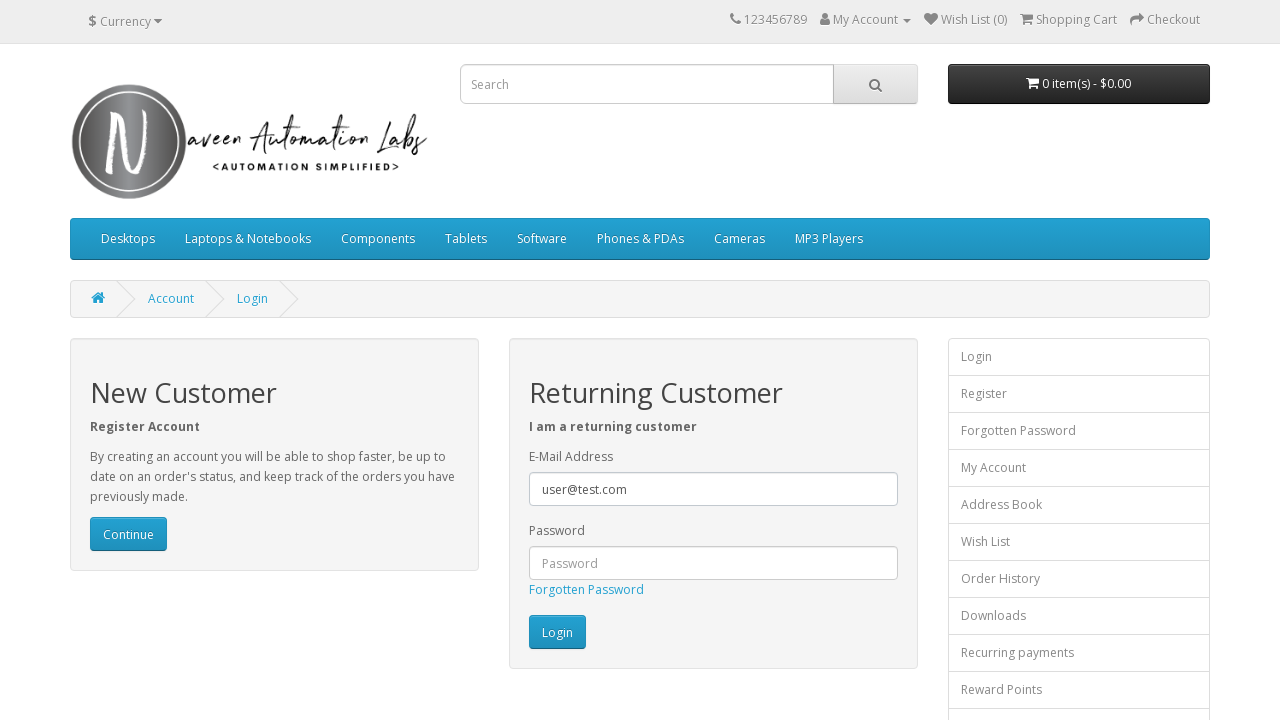

Filled password field with 'SecurePass456' on #input-password
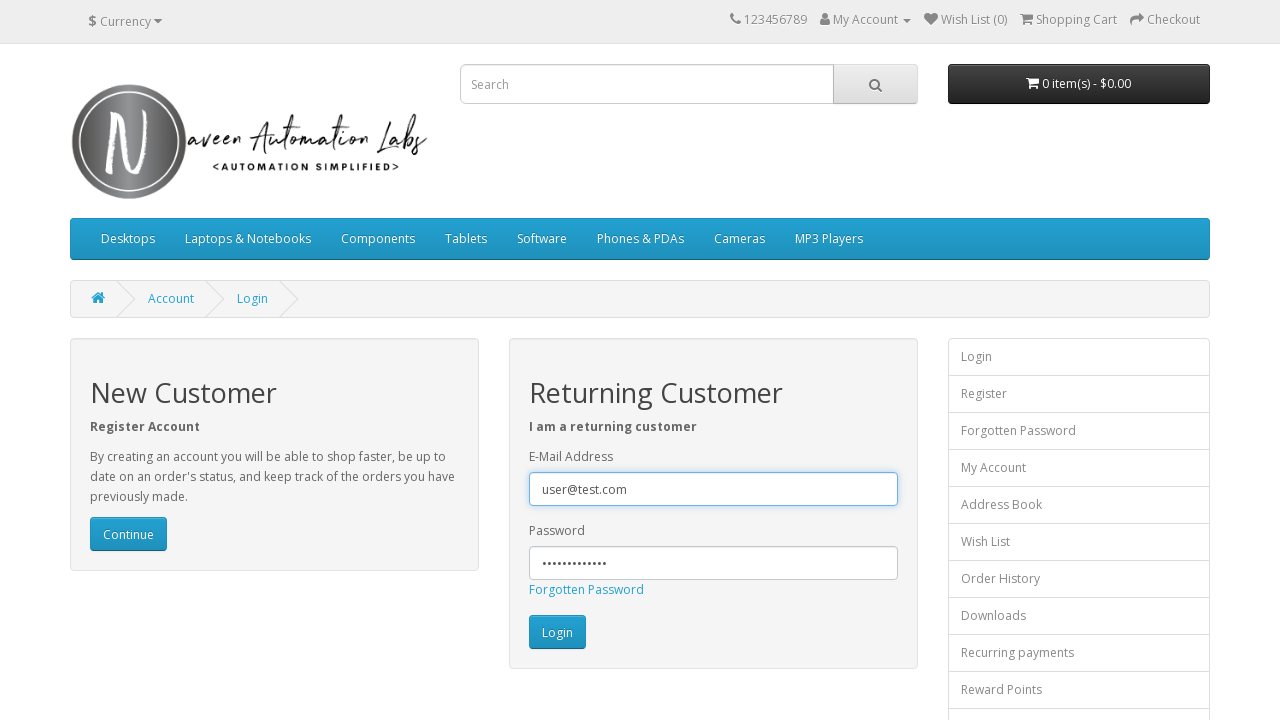

Clicked login button to submit credentials at (557, 632) on input[type='submit']
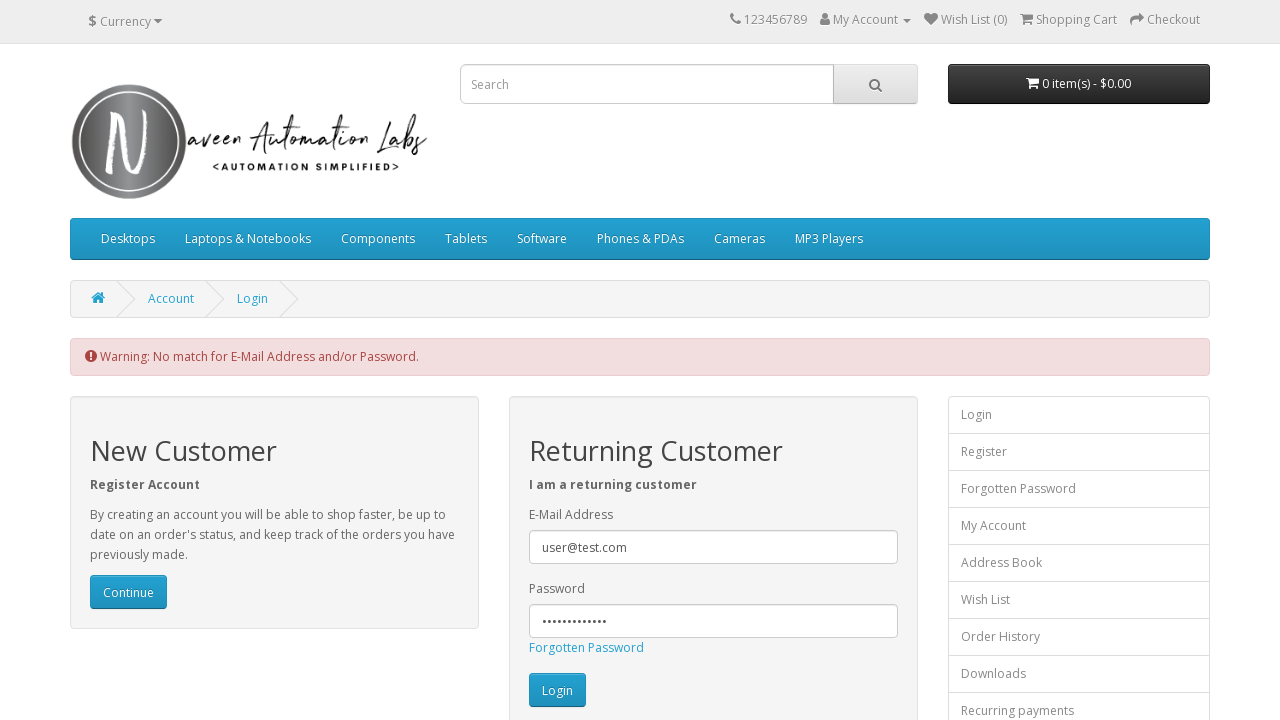

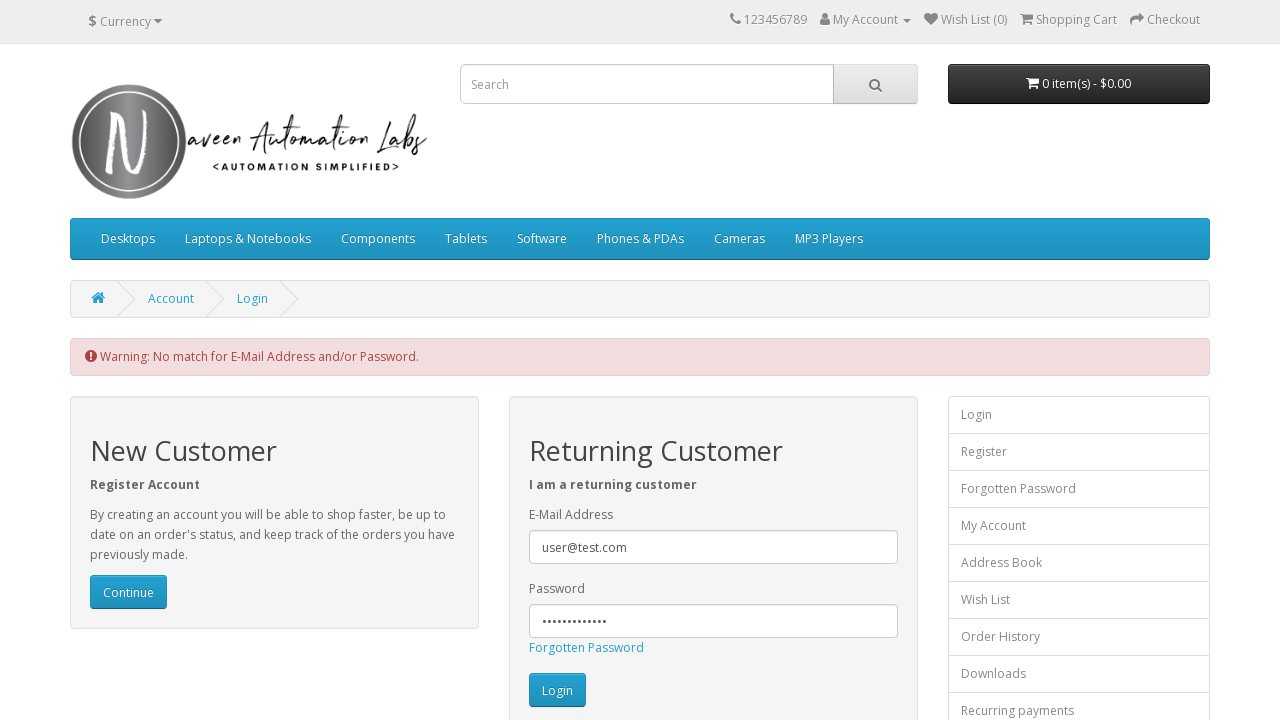